Tests JavaScript prompt dialog handling by clicking a button that triggers a prompt, entering a name in the text field, accepting it, and verifying the entered name appears in the result message

Starting URL: https://the-internet.herokuapp.com/javascript_alerts

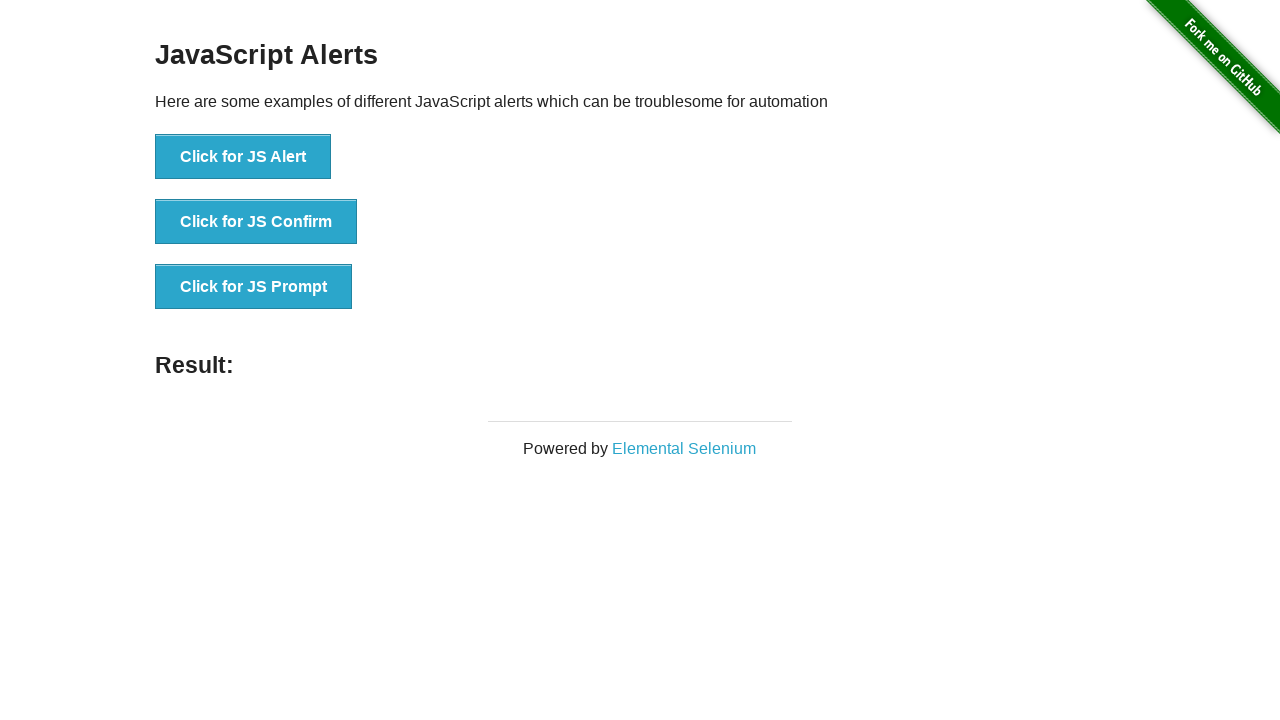

Set up dialog handler to accept prompt with 'John Smith'
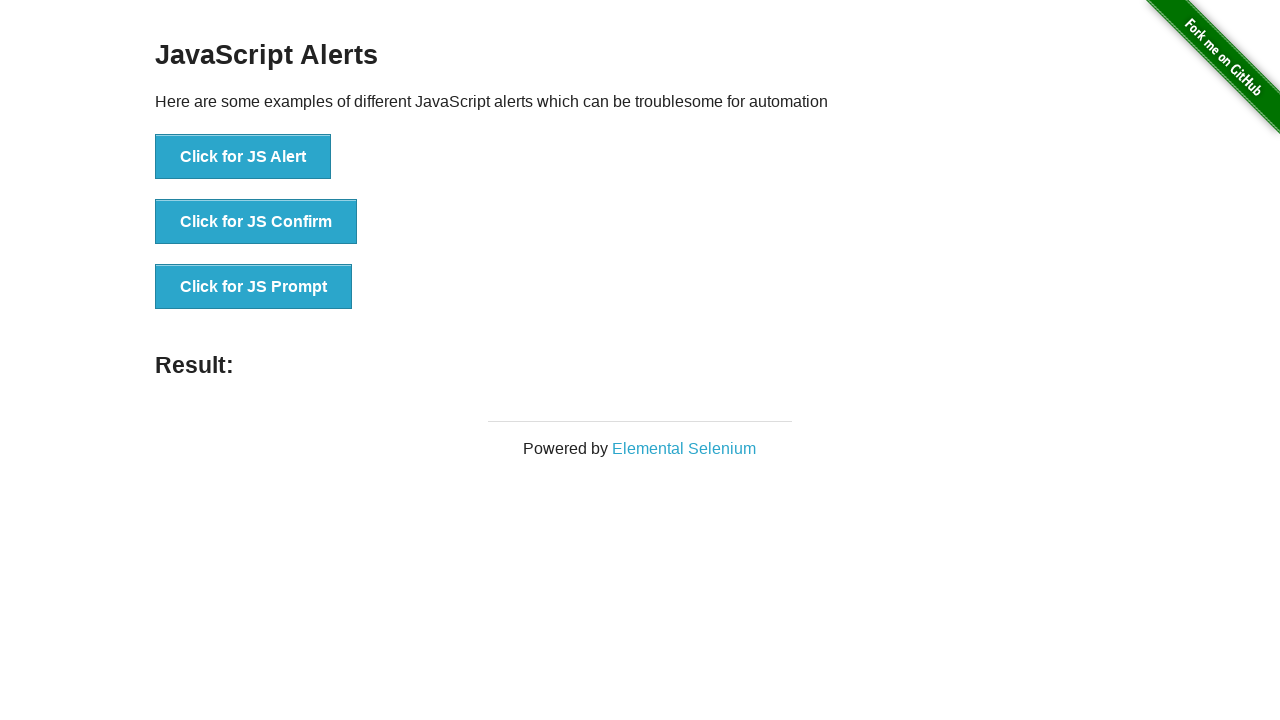

Clicked 'Click for JS Prompt' button to trigger JavaScript prompt dialog at (254, 287) on xpath=//*[text()='Click for JS Prompt']
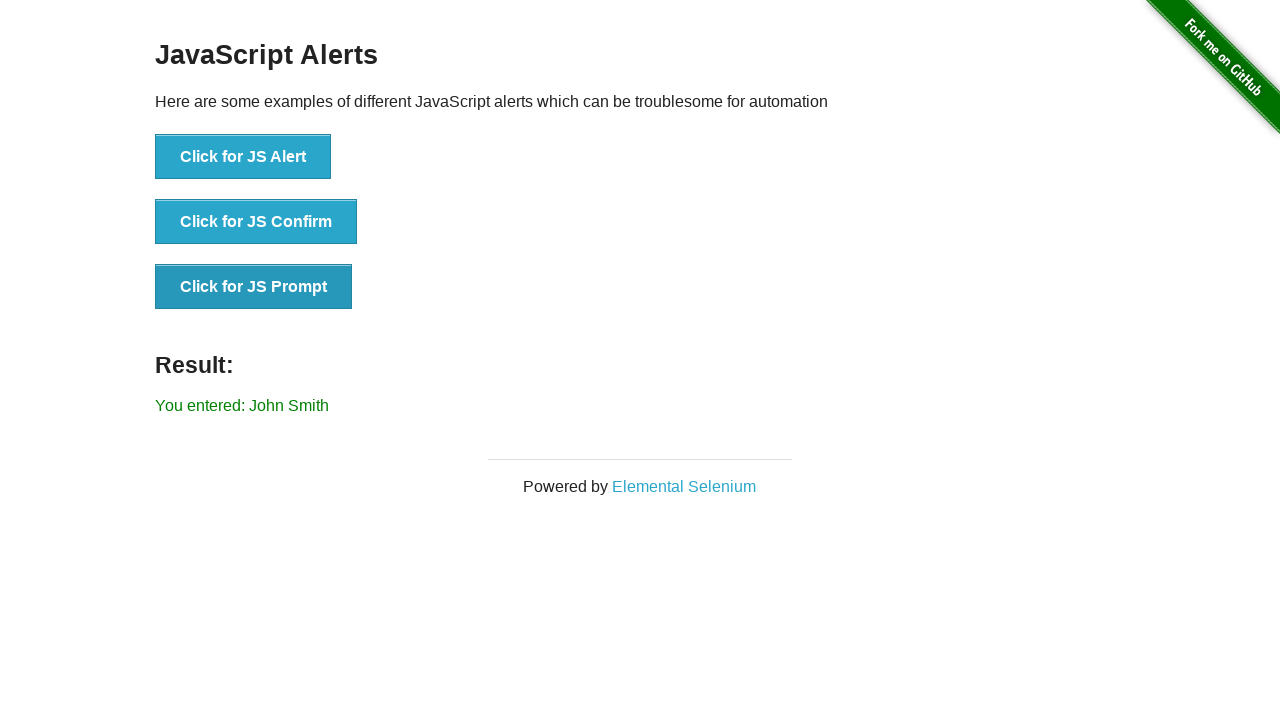

Waited for result message to appear
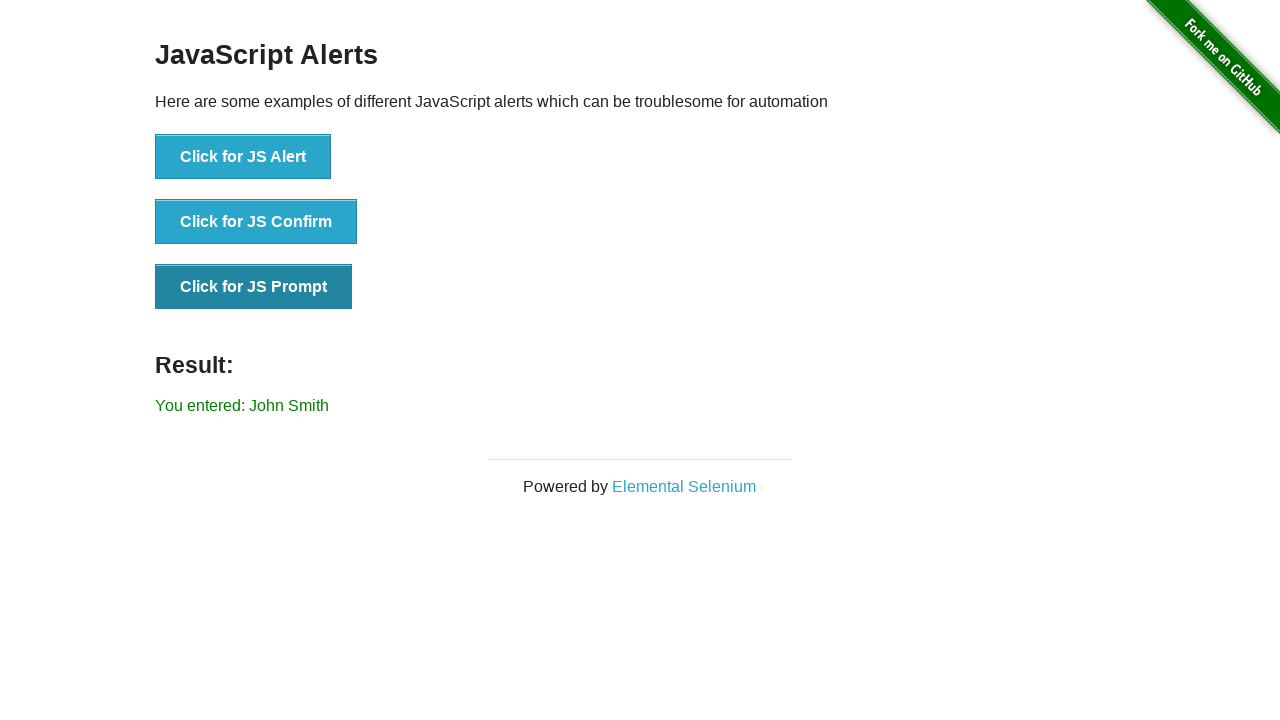

Retrieved result message text
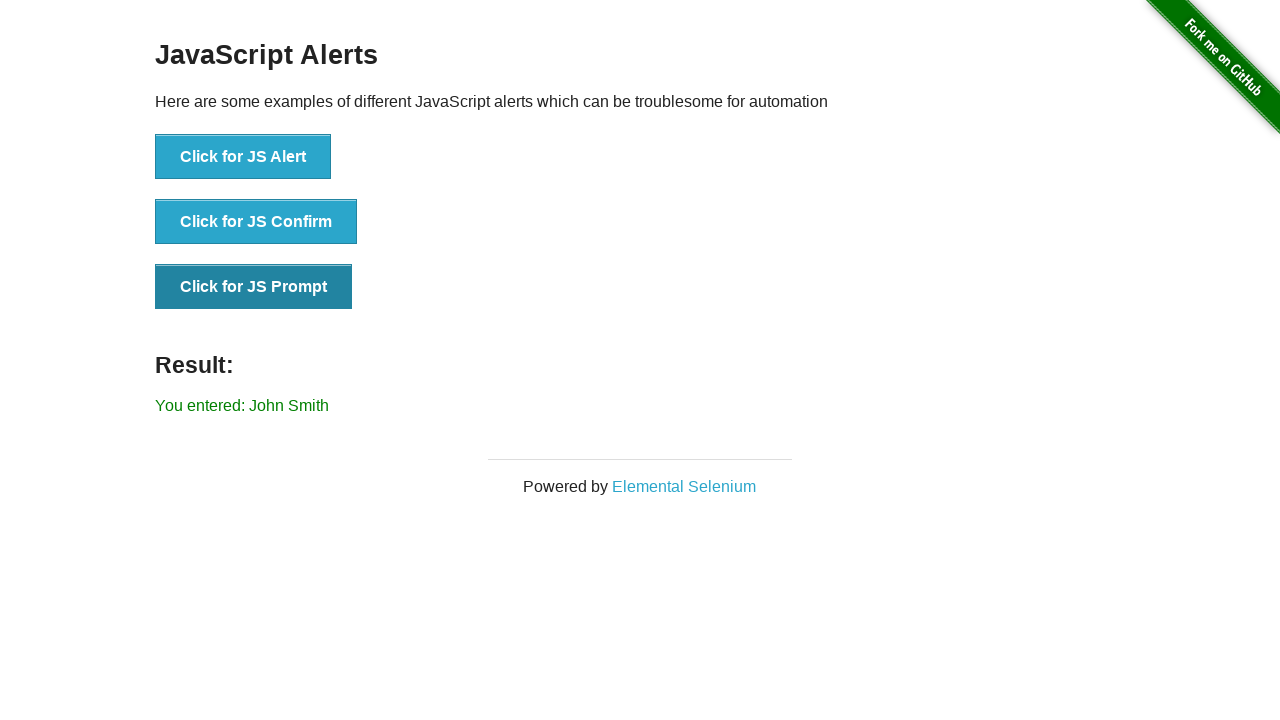

Verified that 'John Smith' appears in the result message
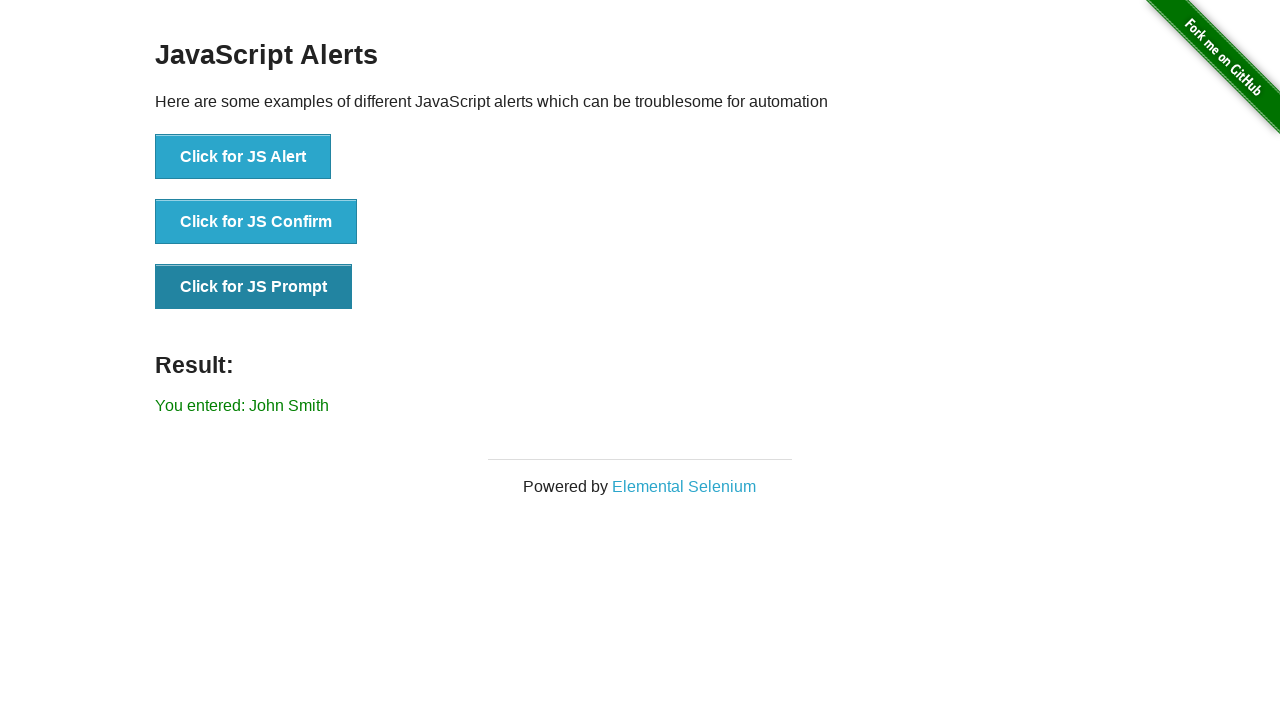

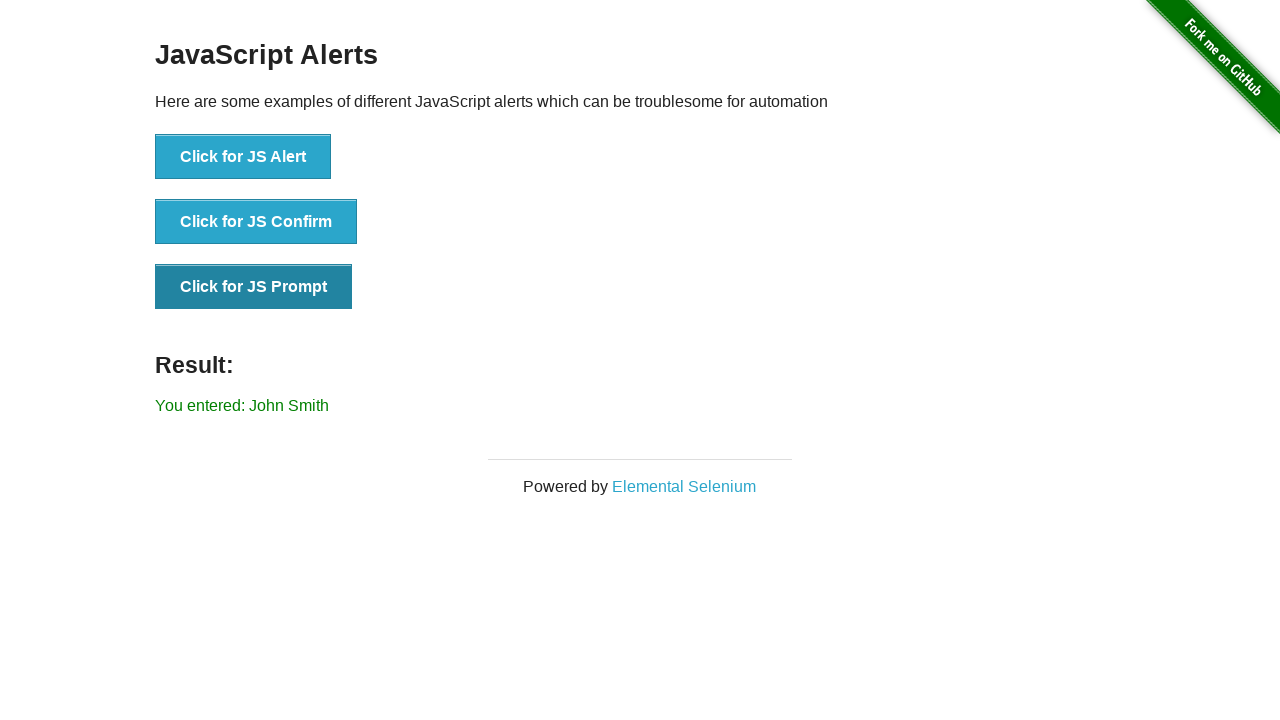